Tests that the toggle-all checkbox updates its state when individual items are completed or cleared

Starting URL: https://demo.playwright.dev/todomvc

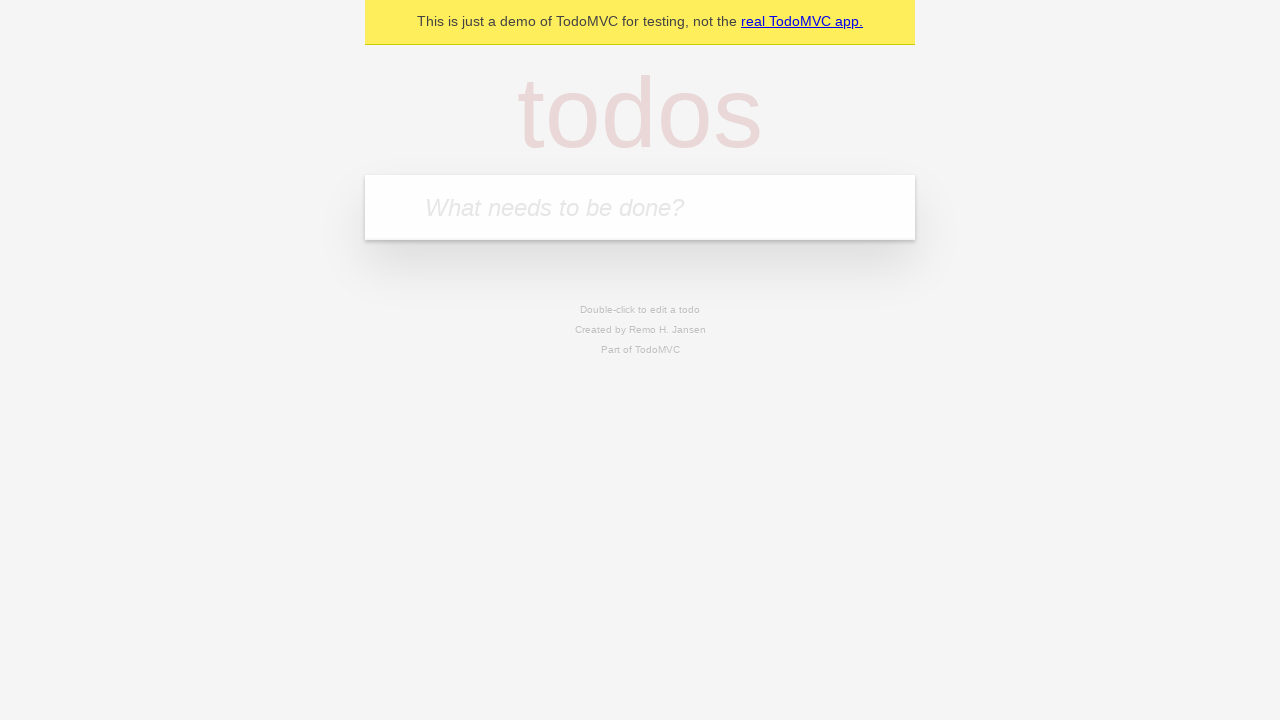

Filled new-todo field with 'buy some cheese' on .new-todo
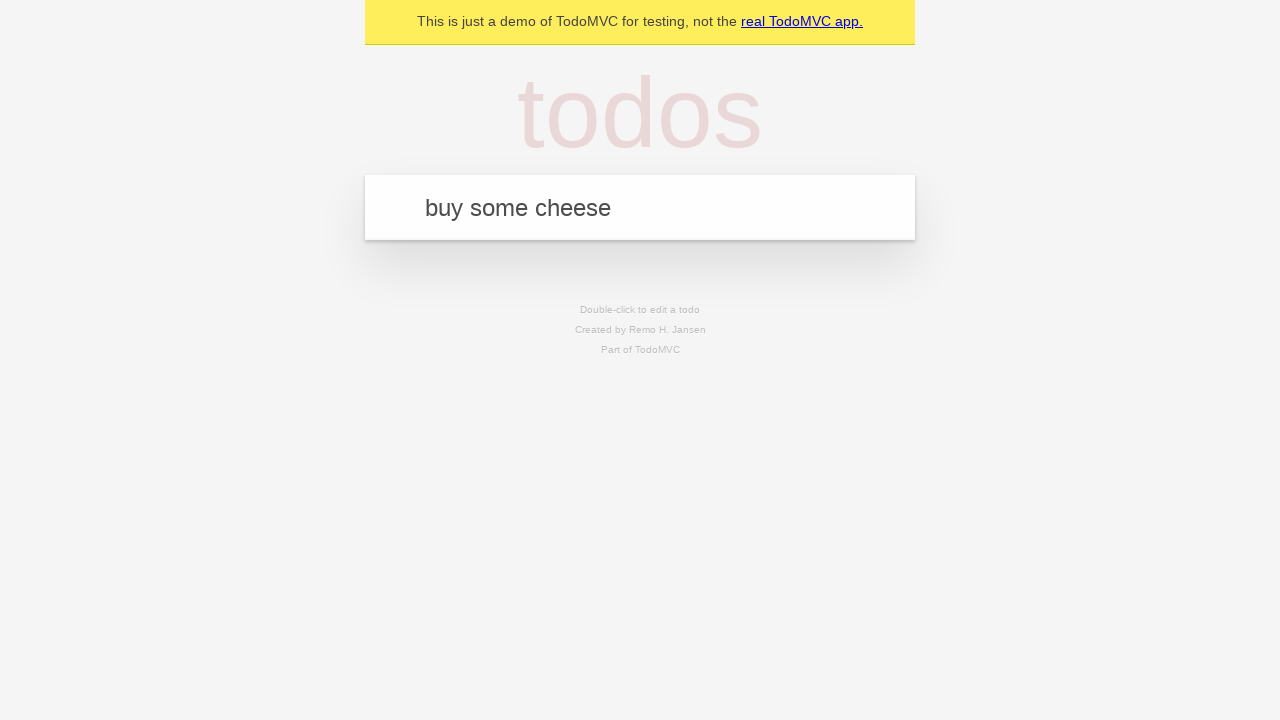

Pressed Enter to add first todo item on .new-todo
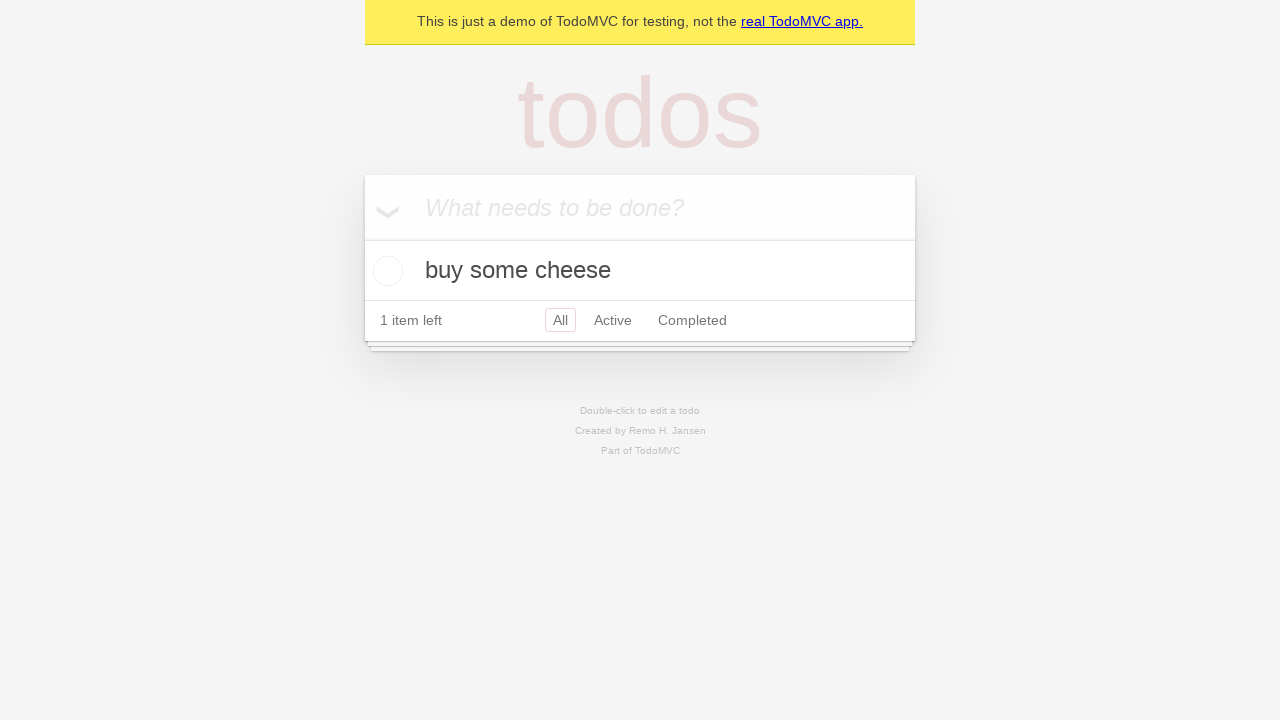

Filled new-todo field with 'feed the cat' on .new-todo
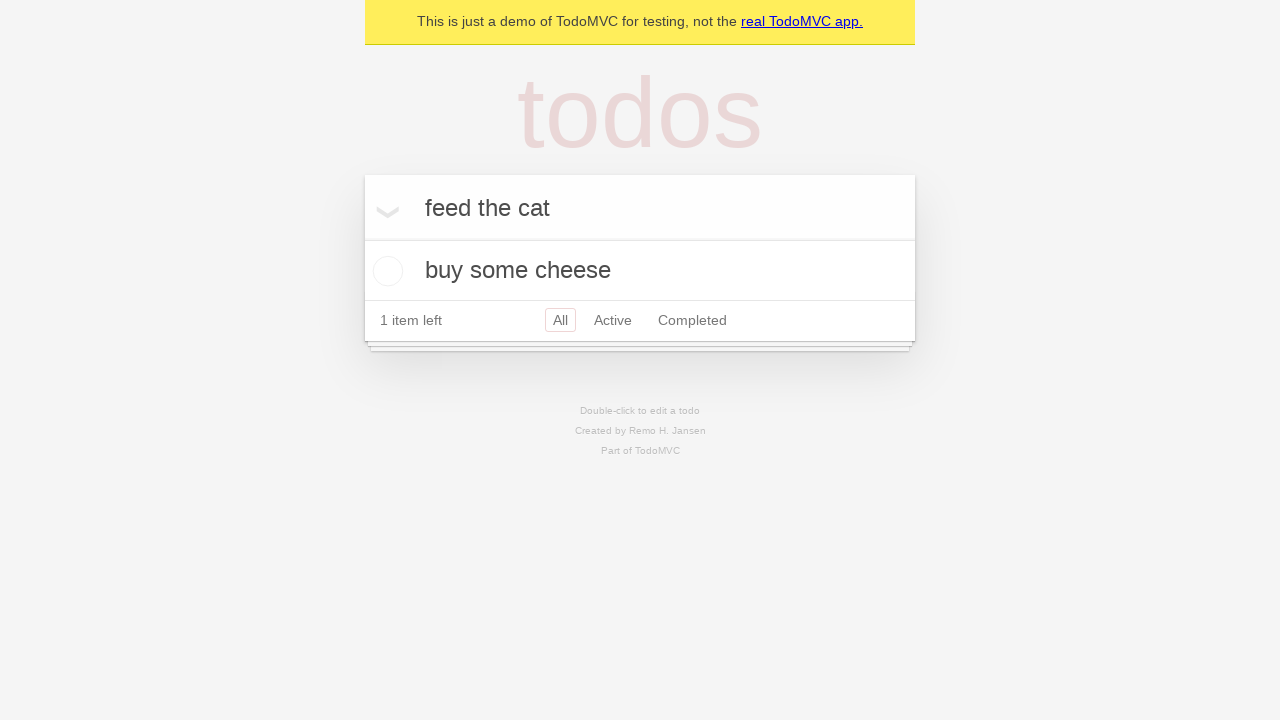

Pressed Enter to add second todo item on .new-todo
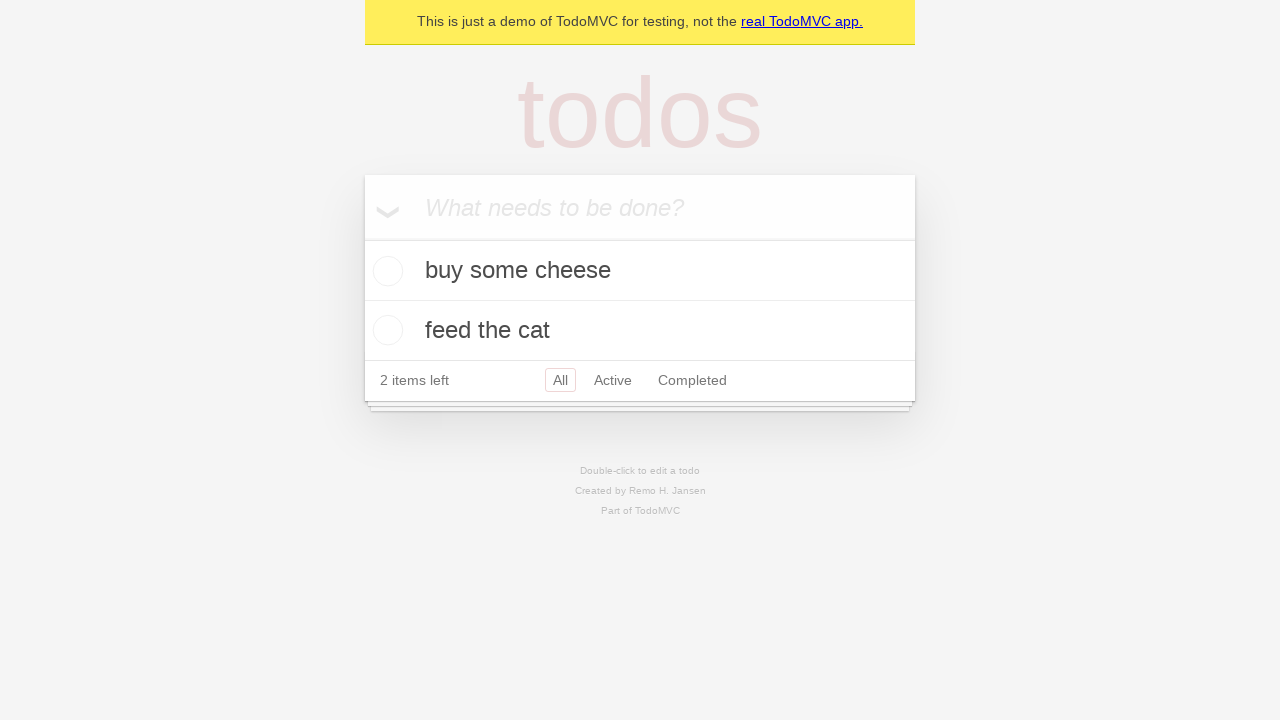

Filled new-todo field with 'book a doctors appointment' on .new-todo
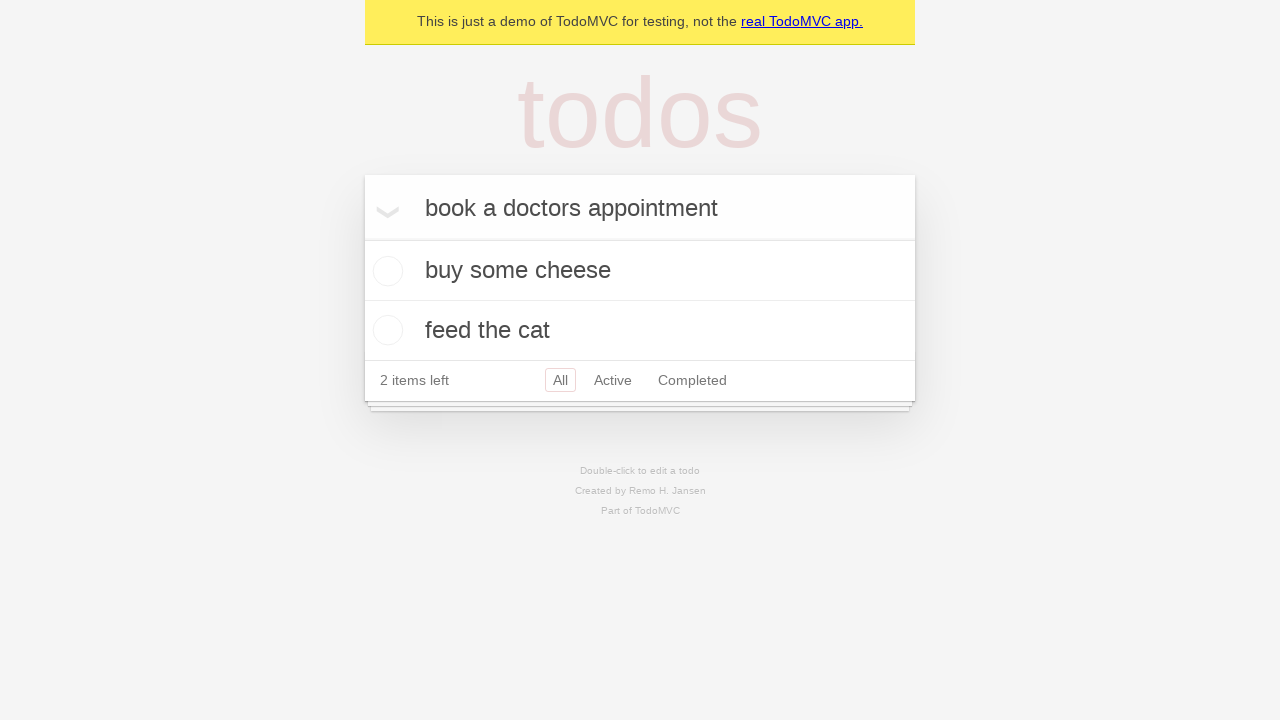

Pressed Enter to add third todo item on .new-todo
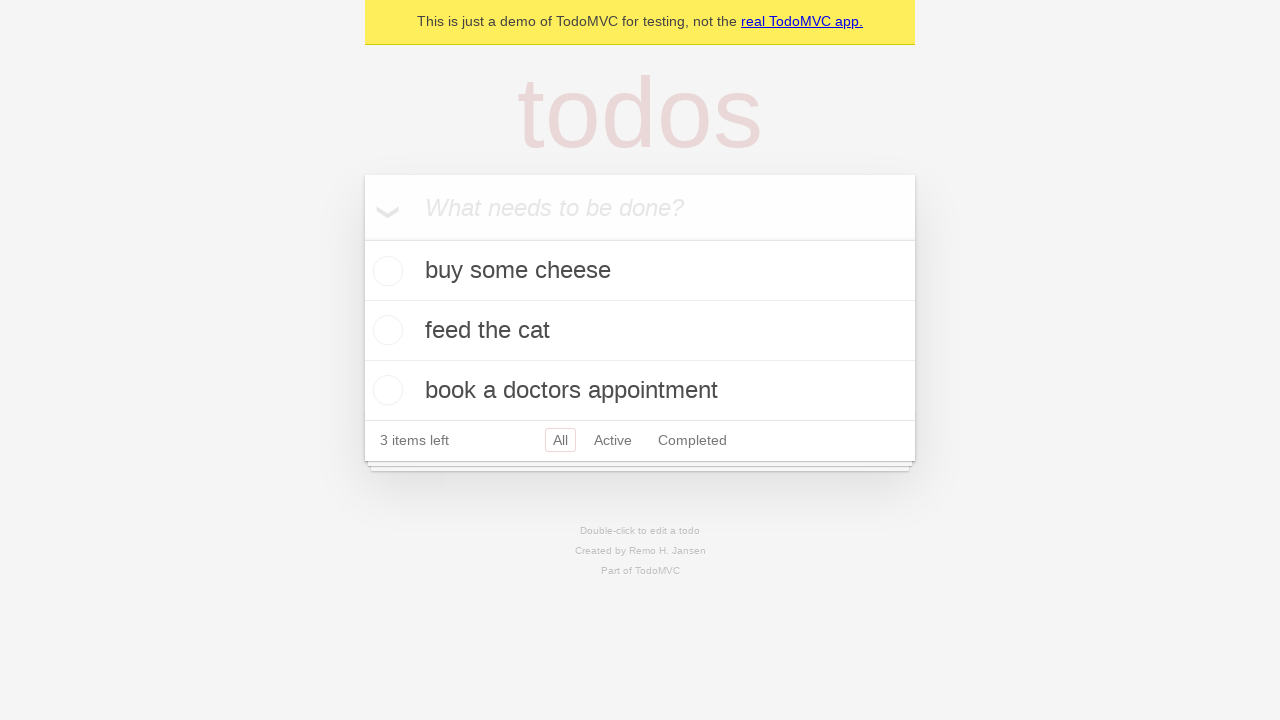

Checked toggle-all checkbox to complete all items at (362, 238) on .toggle-all
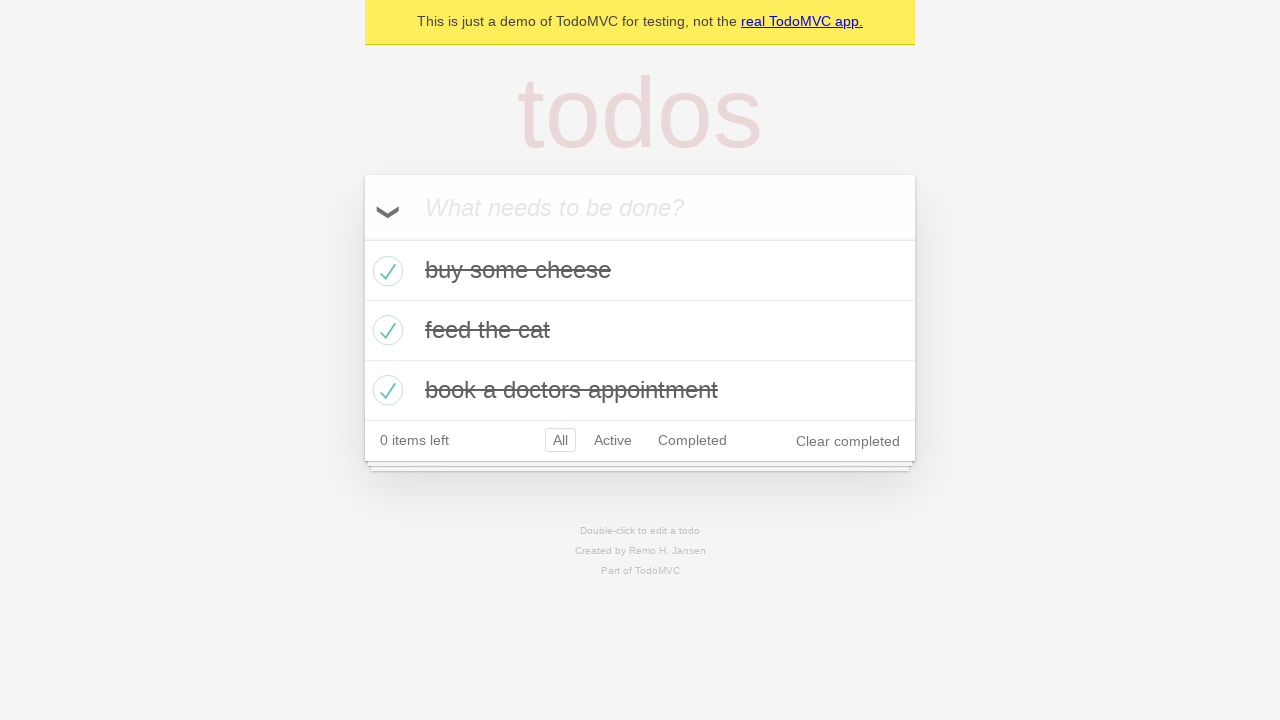

Unchecked toggle for first todo item to mark it incomplete at (385, 271) on .todo-list li >> nth=0 >> .toggle
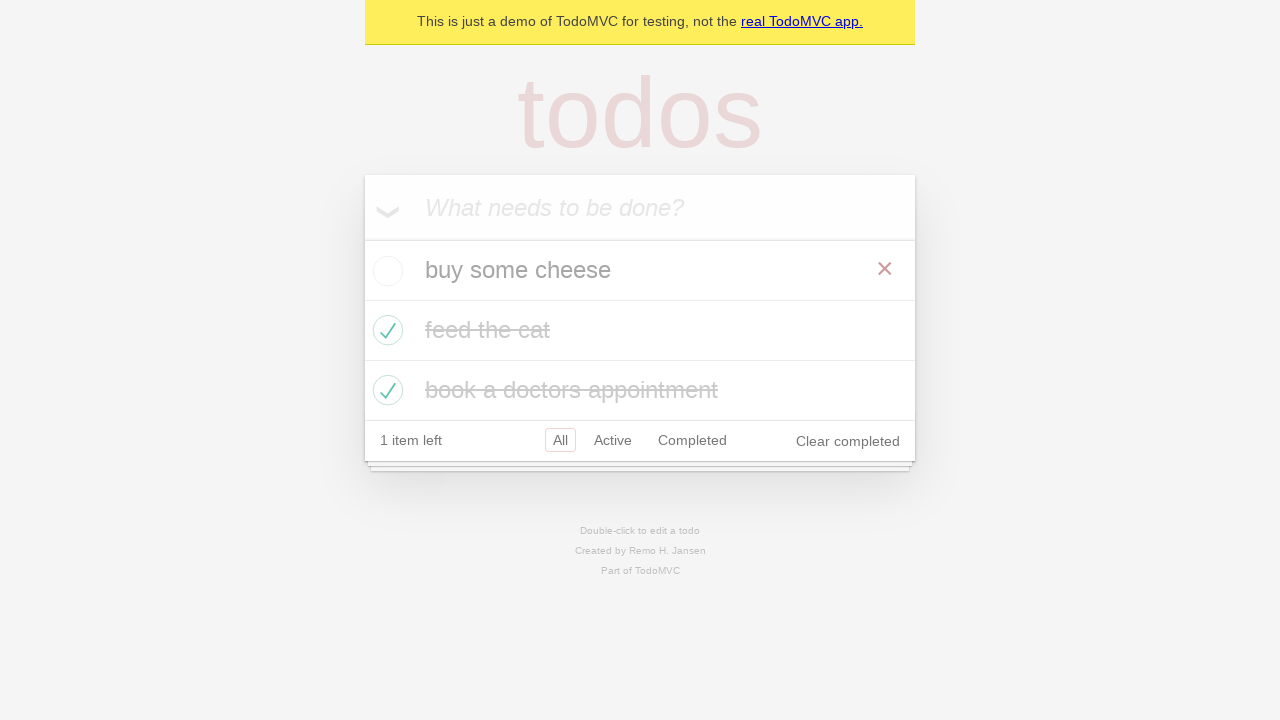

Checked toggle for first todo item to mark it complete again at (385, 271) on .todo-list li >> nth=0 >> .toggle
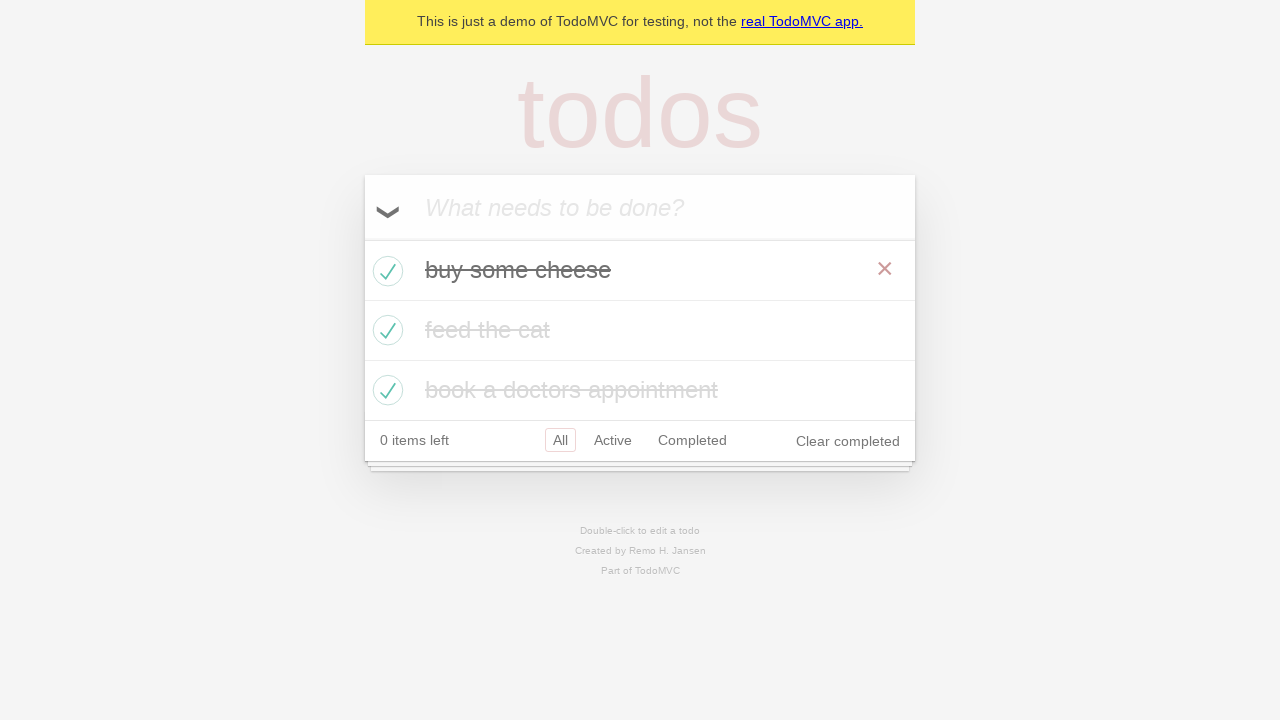

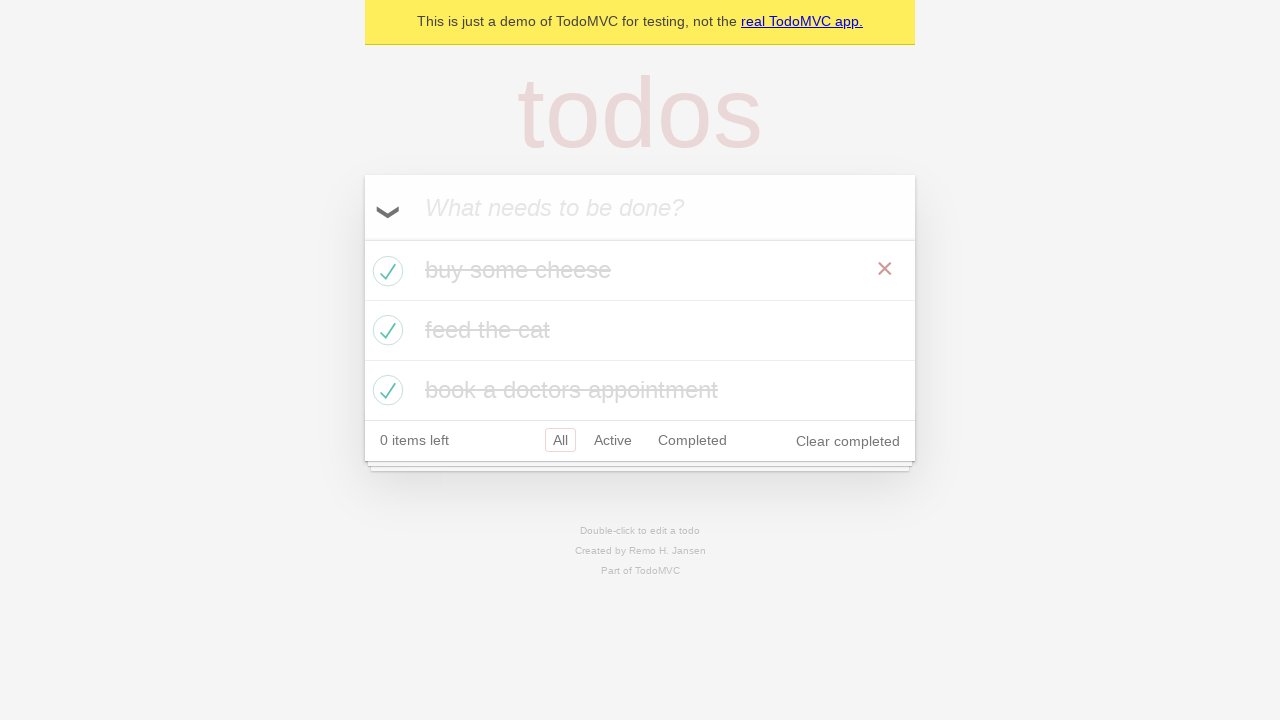